Tests typing text into an input field on the SeleniumBase demo page (class-based version)

Starting URL: https://seleniumbase.io/demo_page

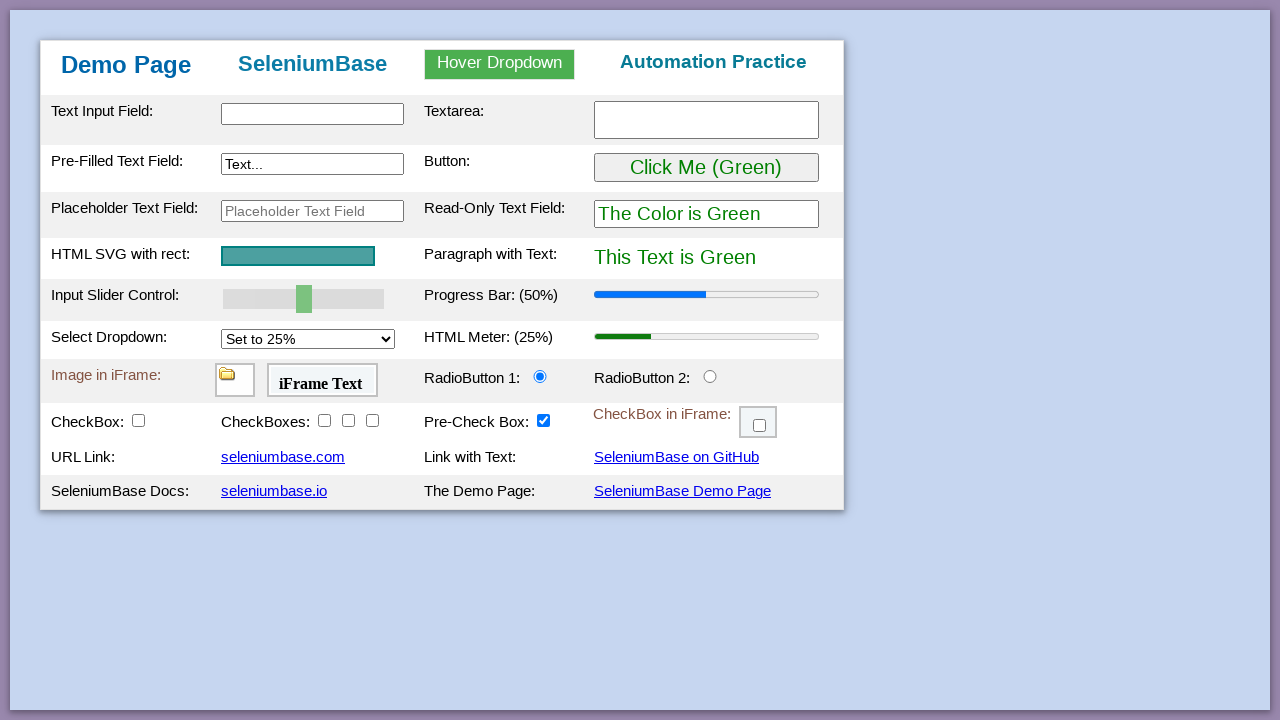

Typed 'This is Automated' into the text input field on #myTextInput
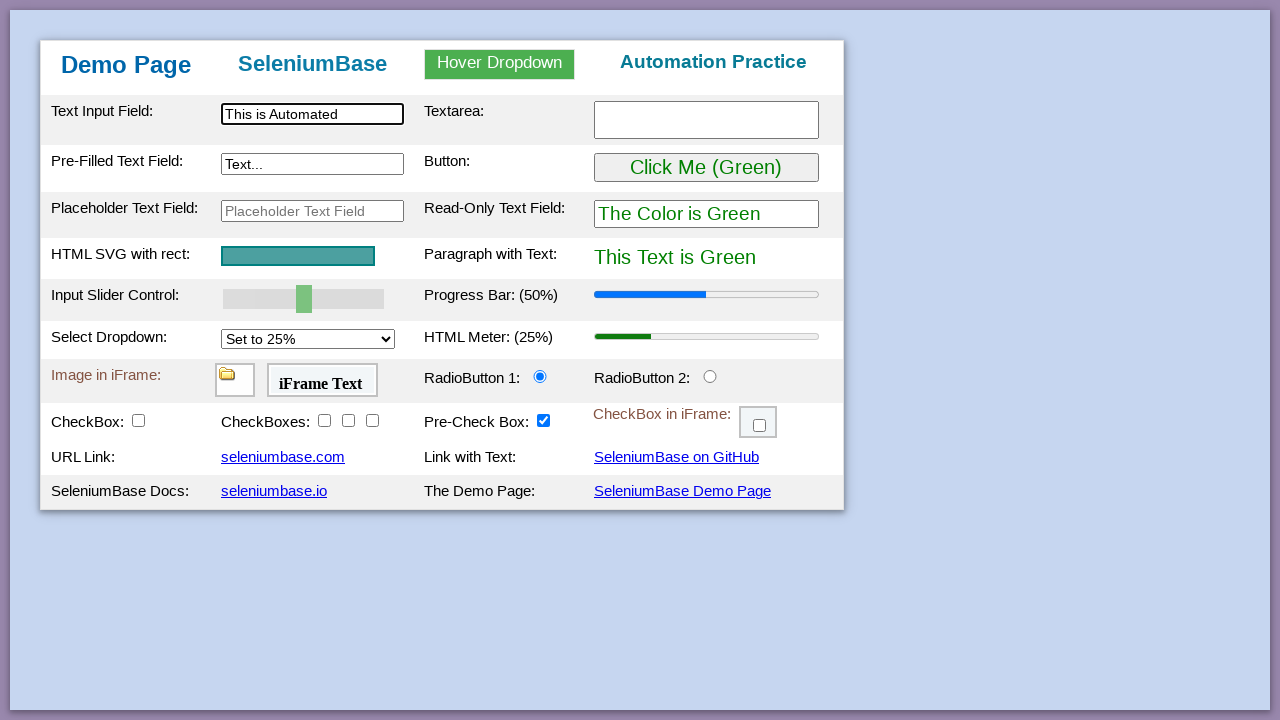

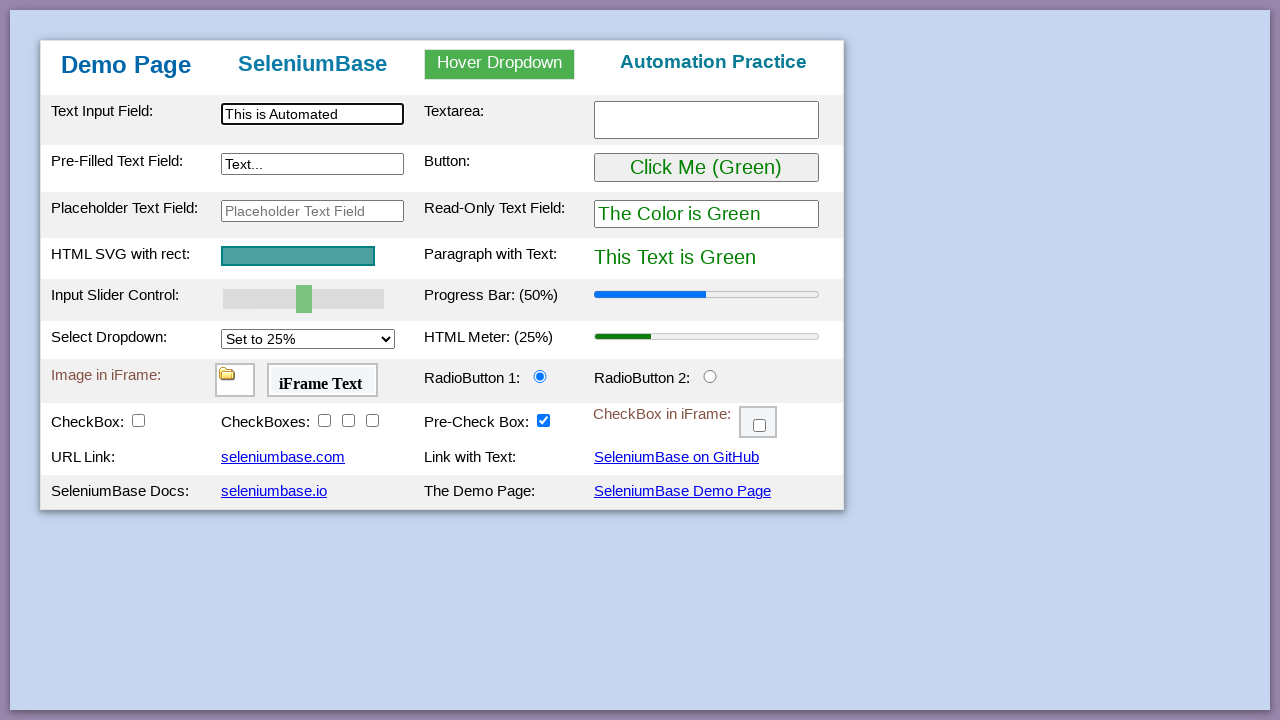